Tests handling of JavaScript confirmation popup dialogs by clicking a button that triggers a confirm dialog, then accepting it.

Starting URL: https://www.w3schools.com/js/tryit.asp?filename=tryjs_confirm

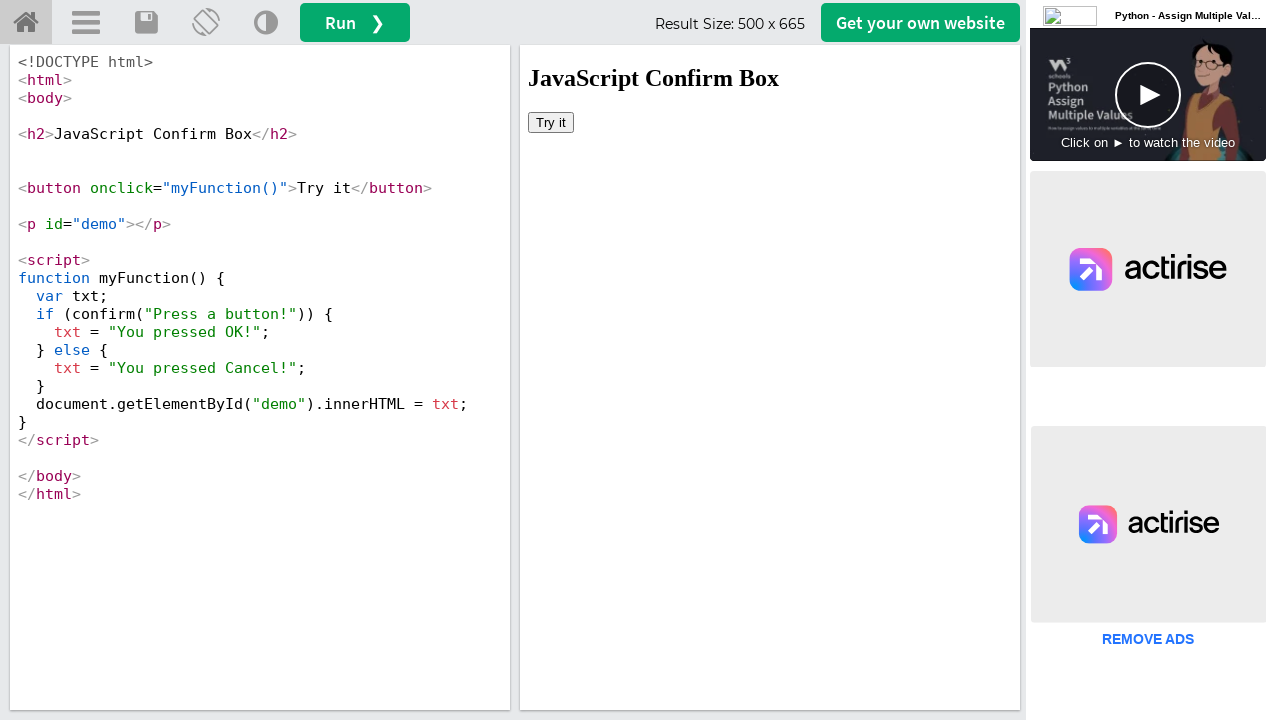

Clicked 'Try it' button in iframe to trigger confirmation dialog at (551, 122) on iframe >> nth=0 >> internal:control=enter-frame >> xpath=//button[text()='Try it
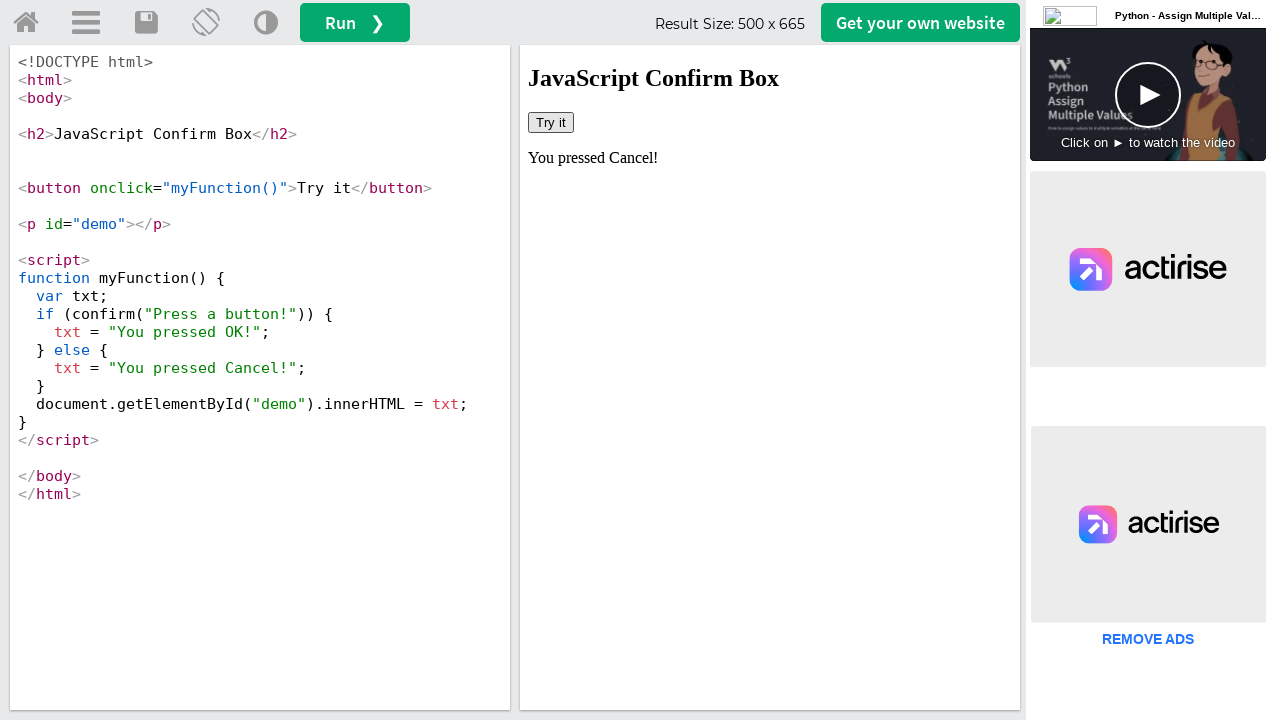

Set up dialog handler to accept confirmation
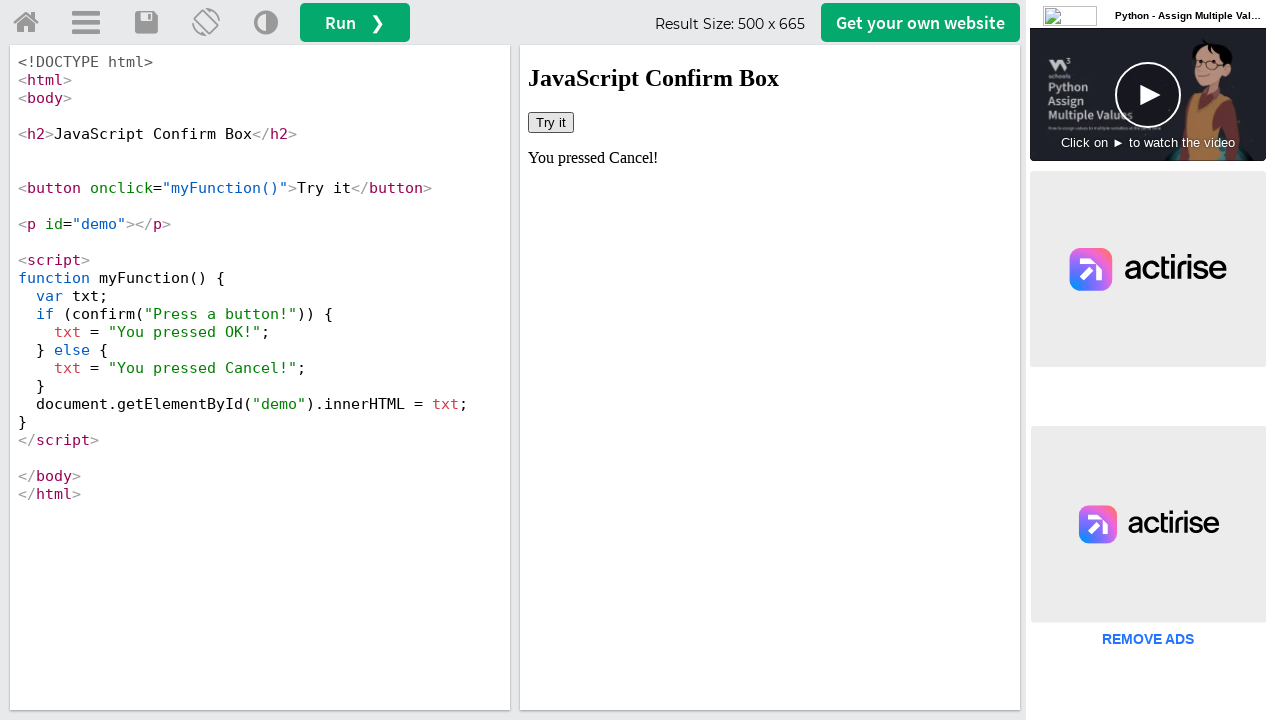

Configured dialog handler with custom callback to accept and log message
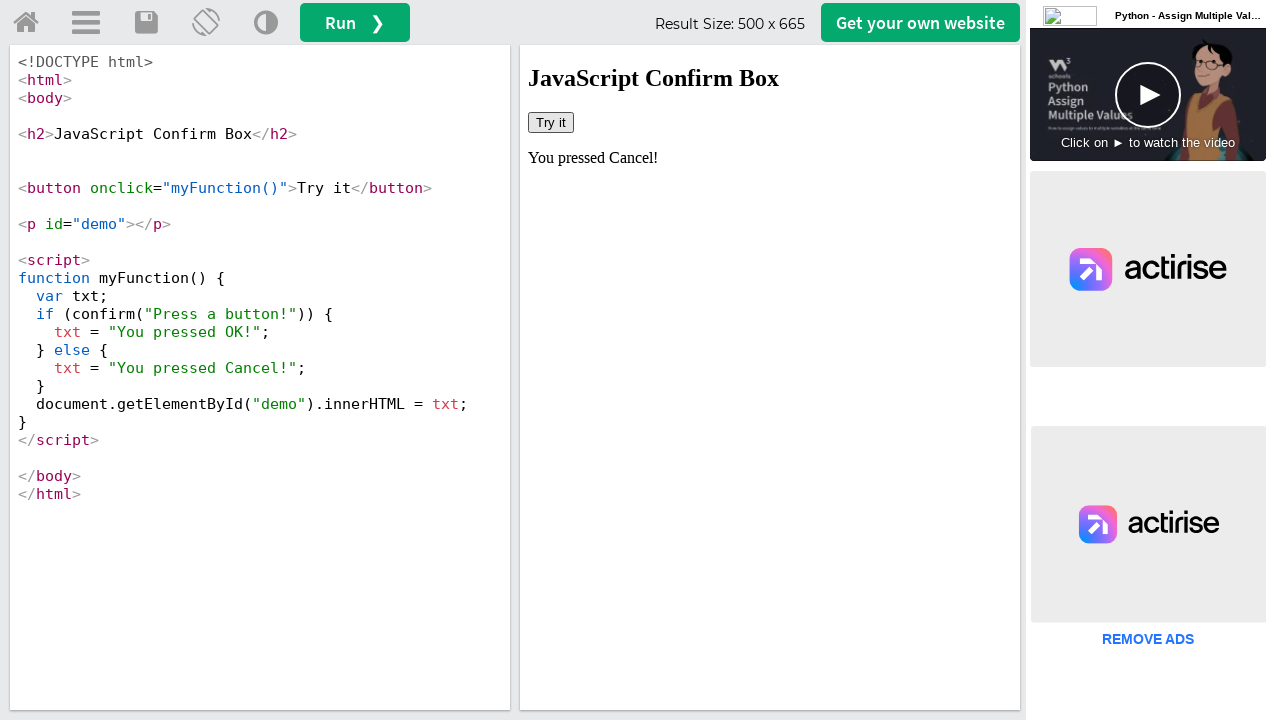

Clicked 'Try it' button inside iframe to trigger JavaScript confirmation popup at (551, 122) on iframe >> nth=0 >> internal:control=enter-frame >> button:has-text('Try it')
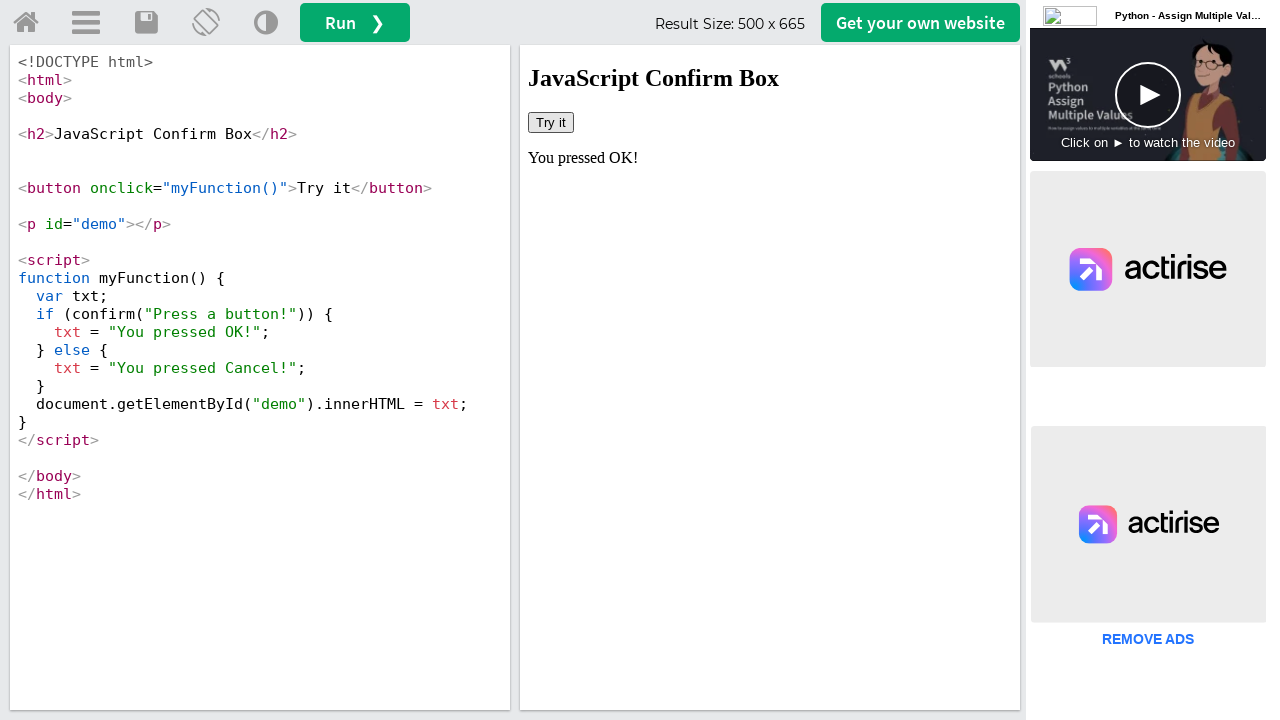

Waited for confirmation dialog to be processed and page to update
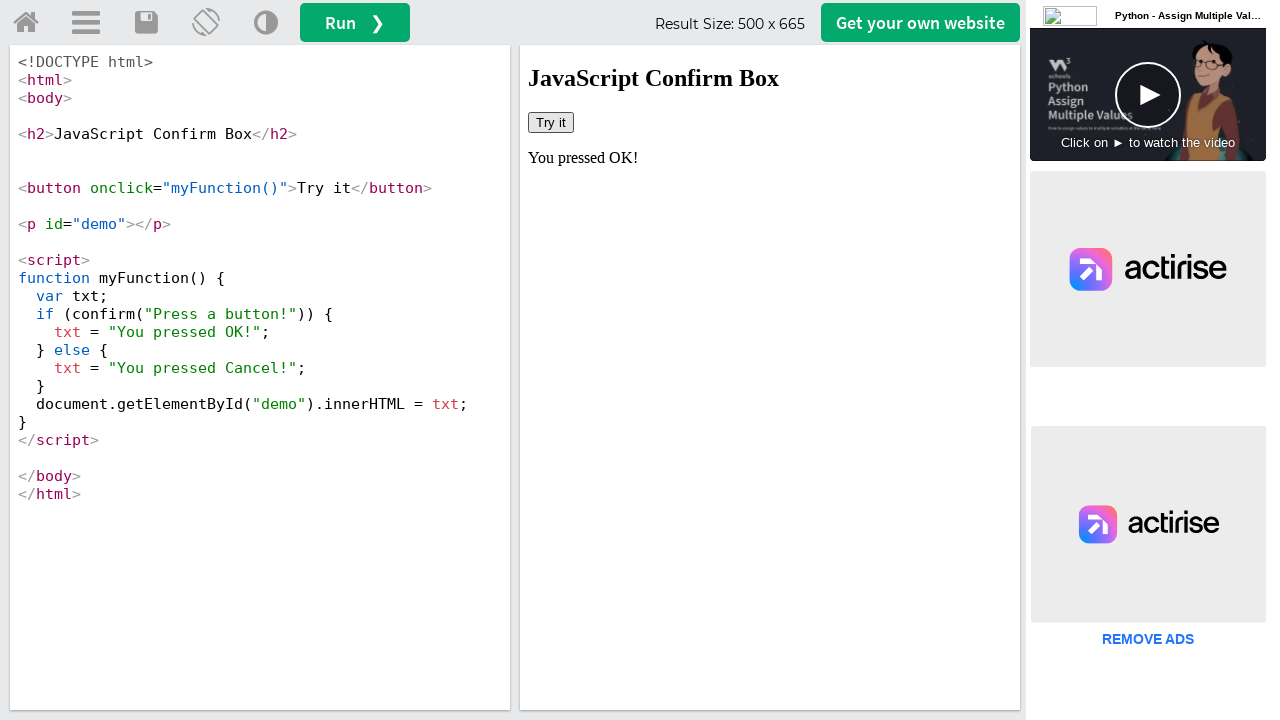

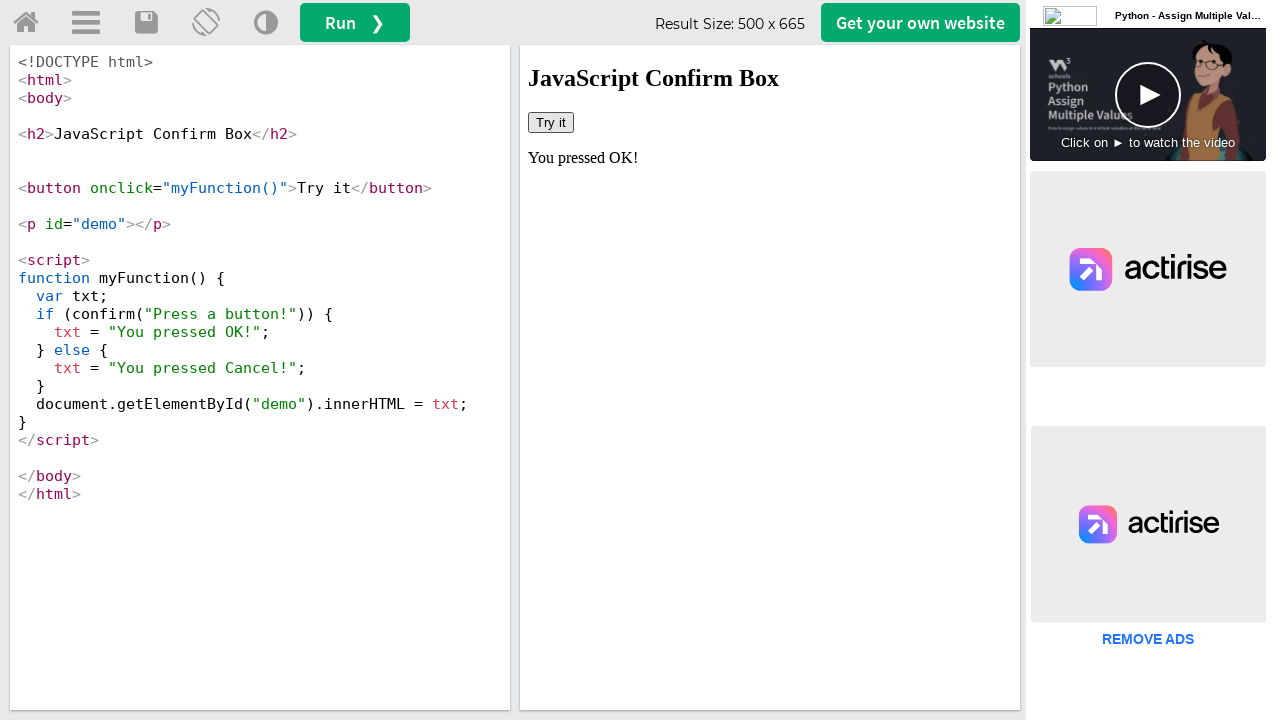